Navigates to the AS.com Spanish sports news website and waits for the page to load

Starting URL: https://as.com

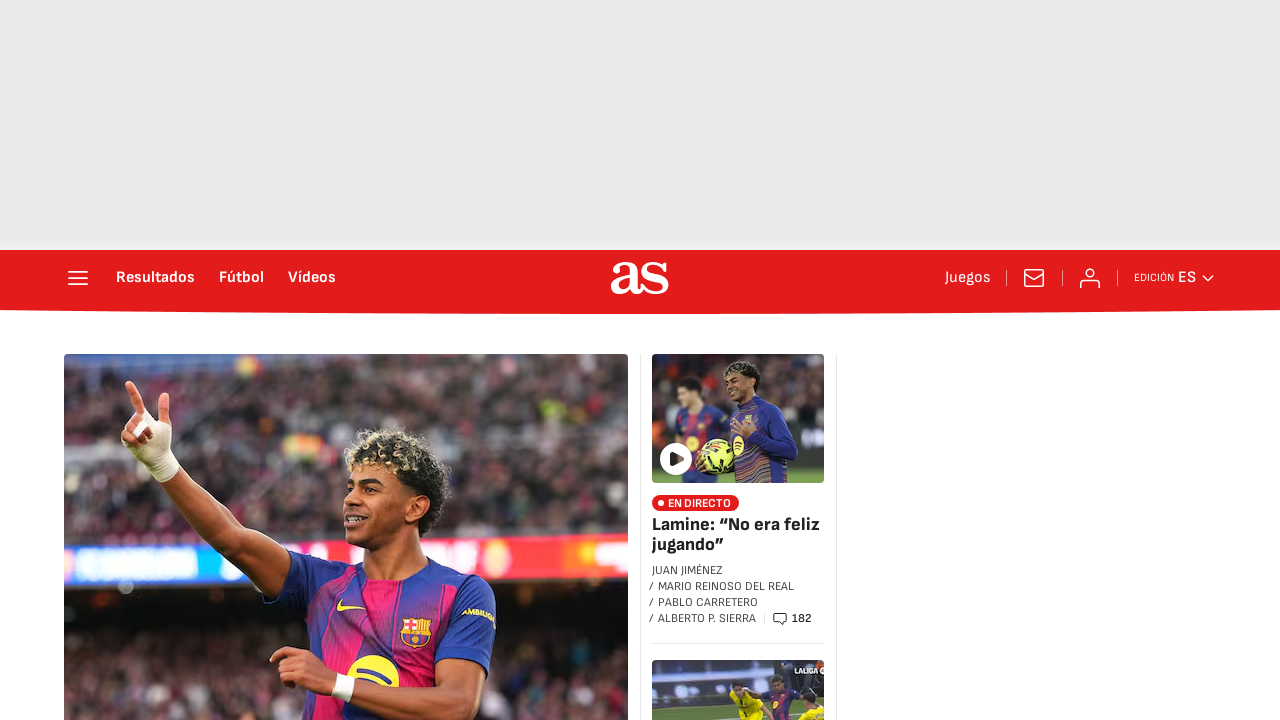

Waited for AS.com page DOM content to load
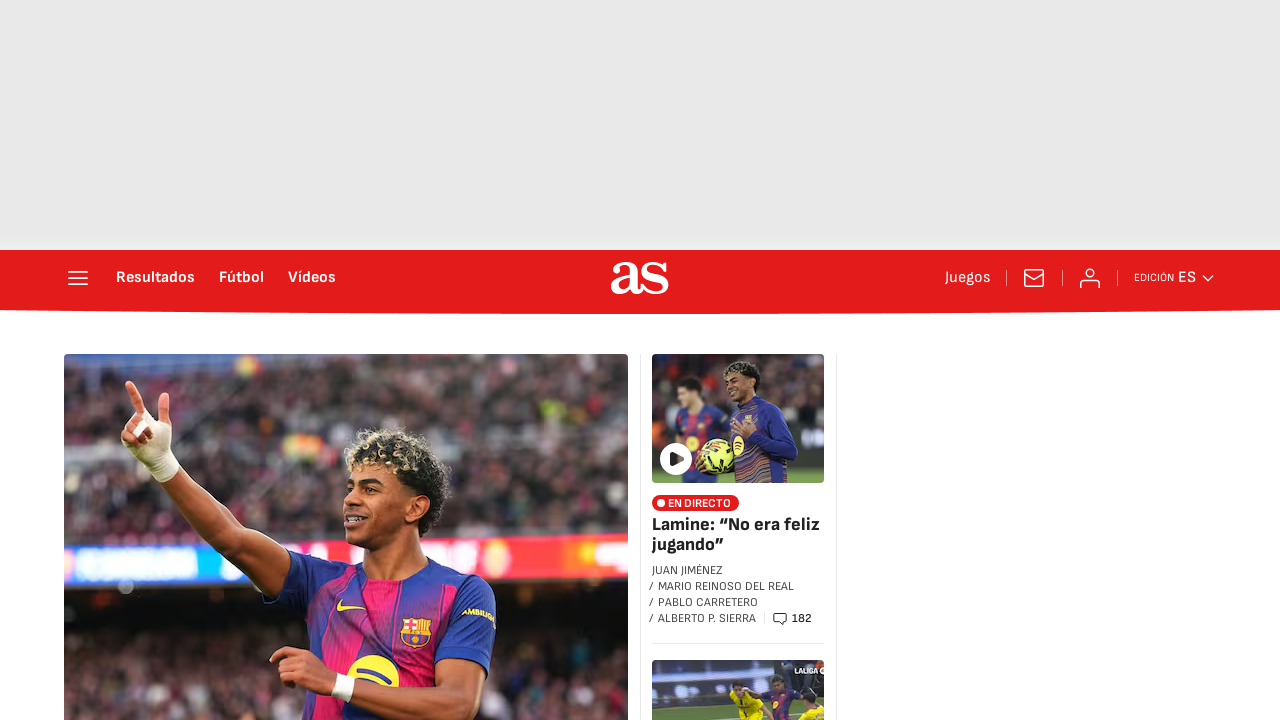

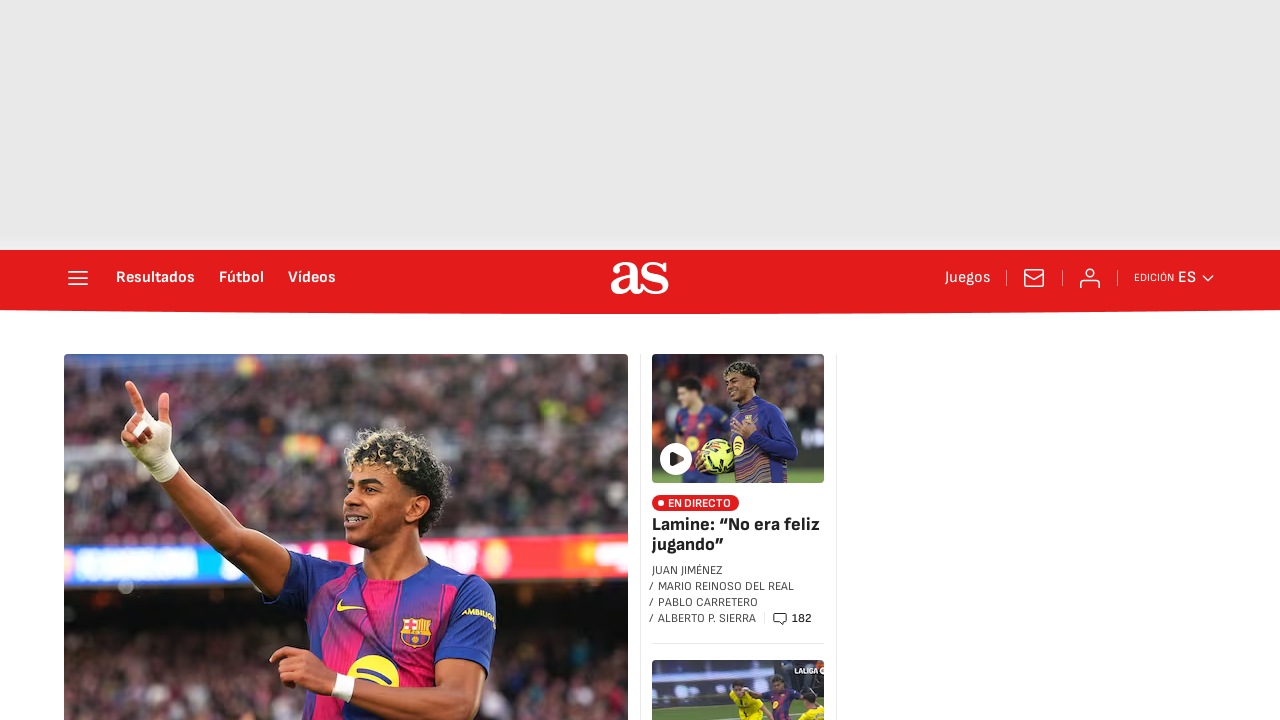